Tests right-click context menu functionality by right-clicking an element and navigating through menu options with arrow keys

Starting URL: https://swisnl.github.io/jQuery-contextMenu/demo.html

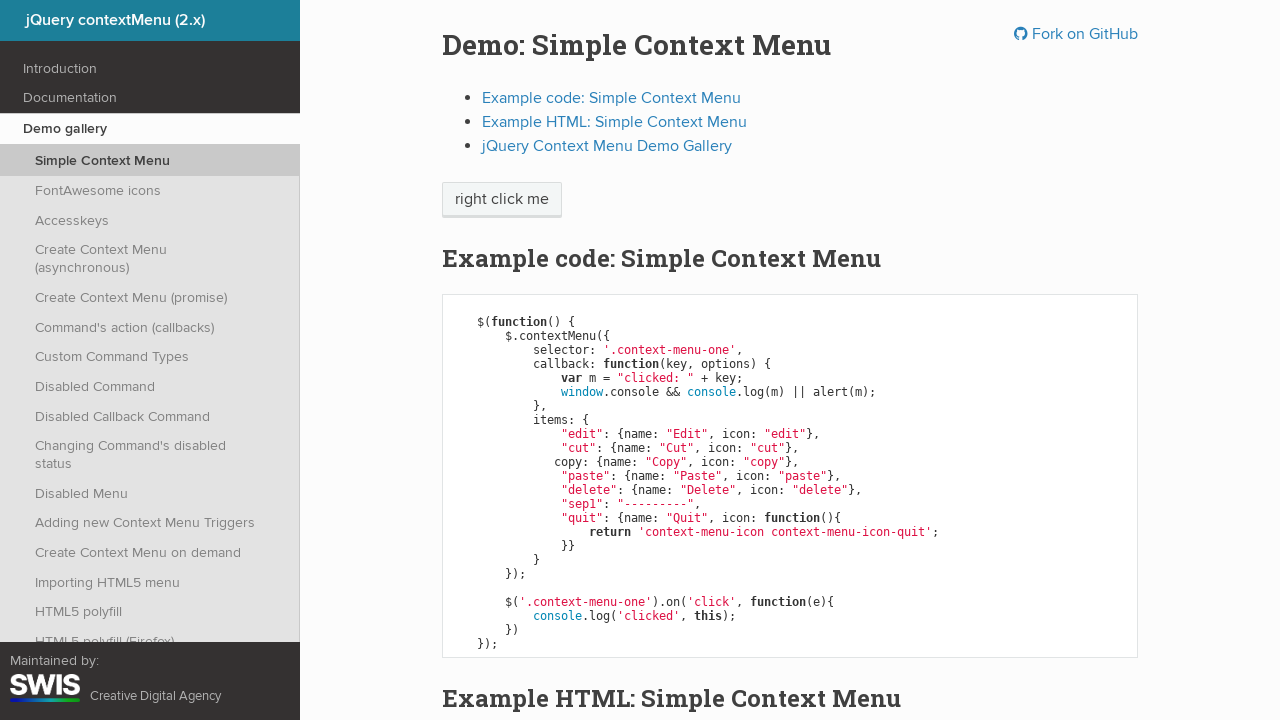

Located the 'right click me' button element
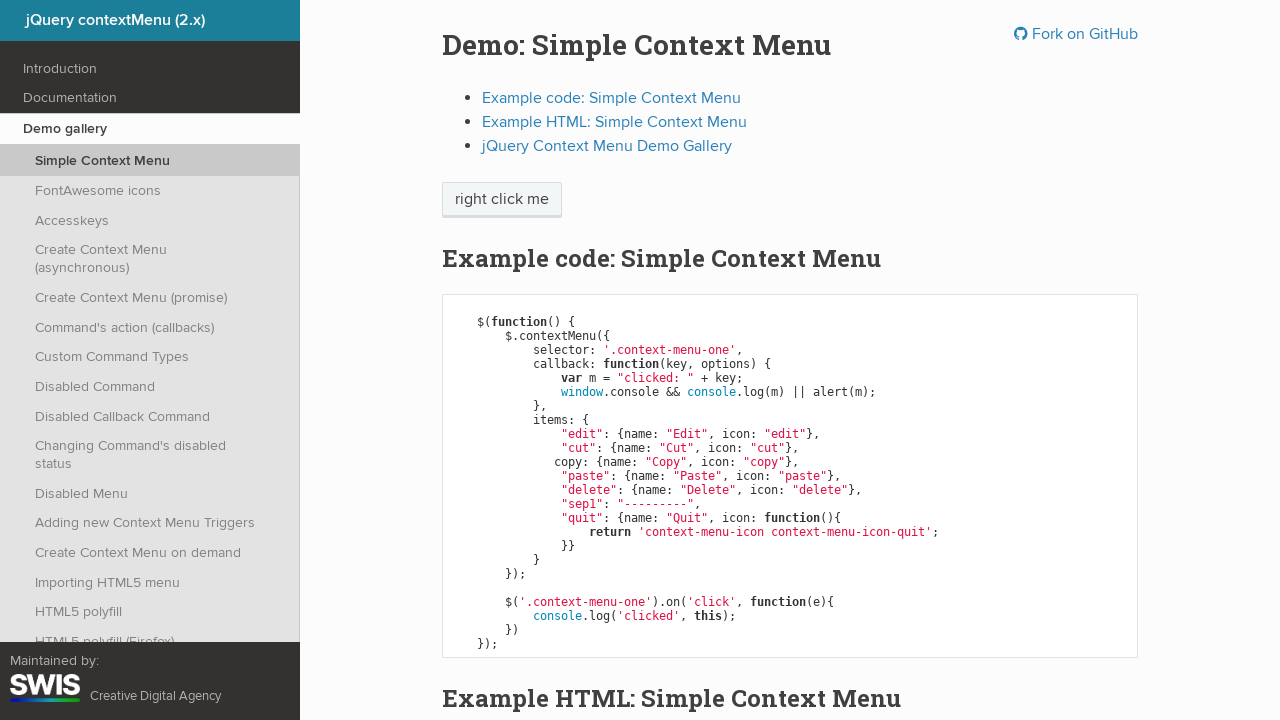

Right-clicked on the button to open context menu at (502, 200) on xpath=//span[text()='right click me']
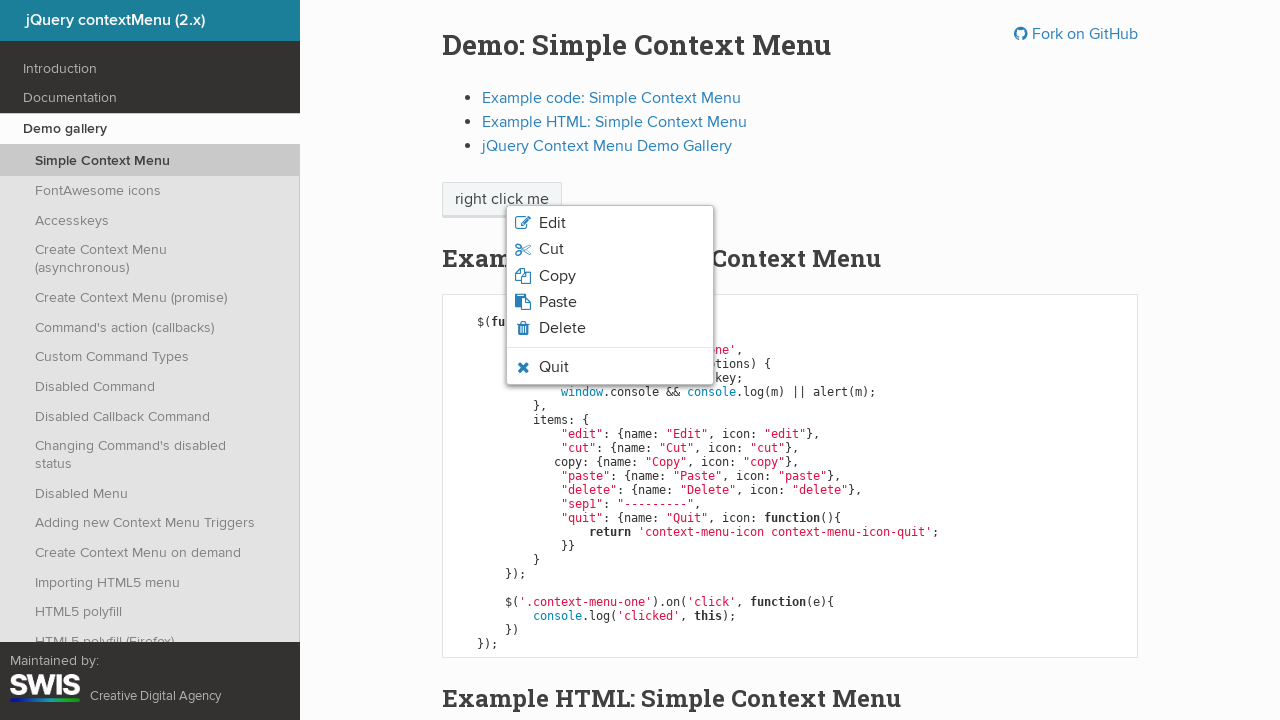

Pressed ArrowDown to navigate down in context menu
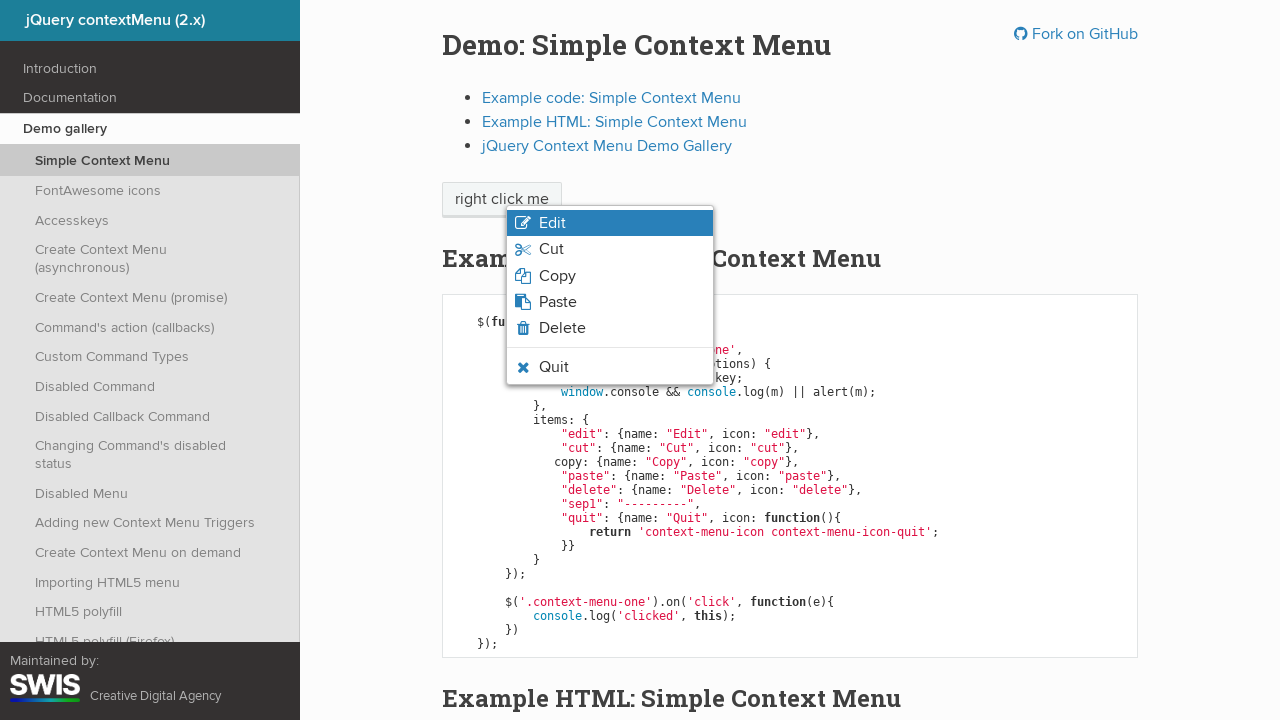

Pressed ArrowDown again to navigate further down in context menu
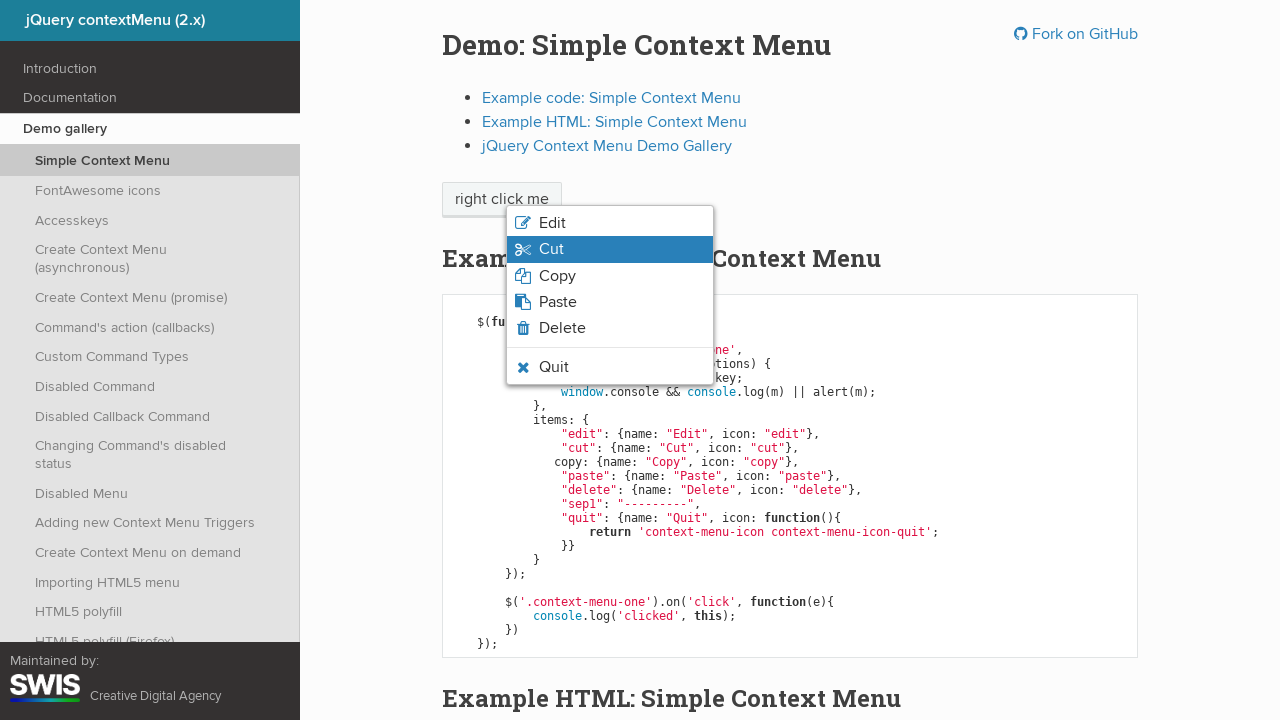

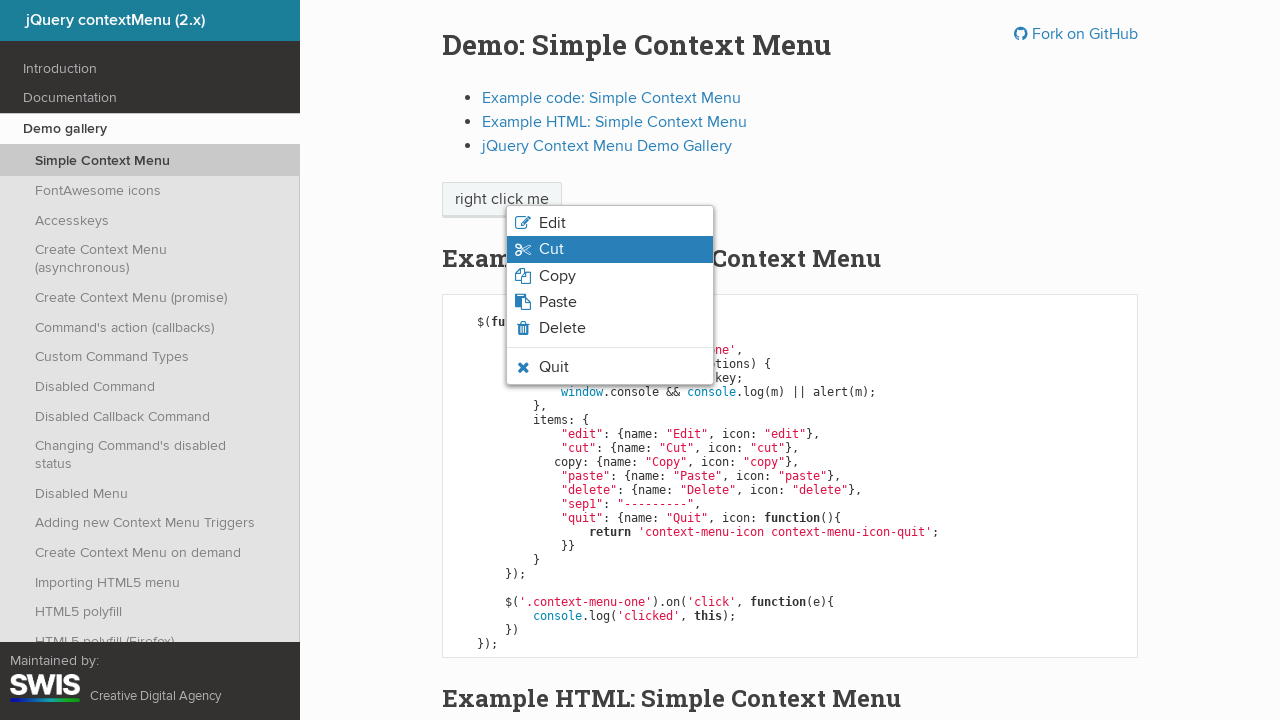